Tests time selection in the date-time picker by clicking on a specific time option

Starting URL: https://demoqa.com/date-picker

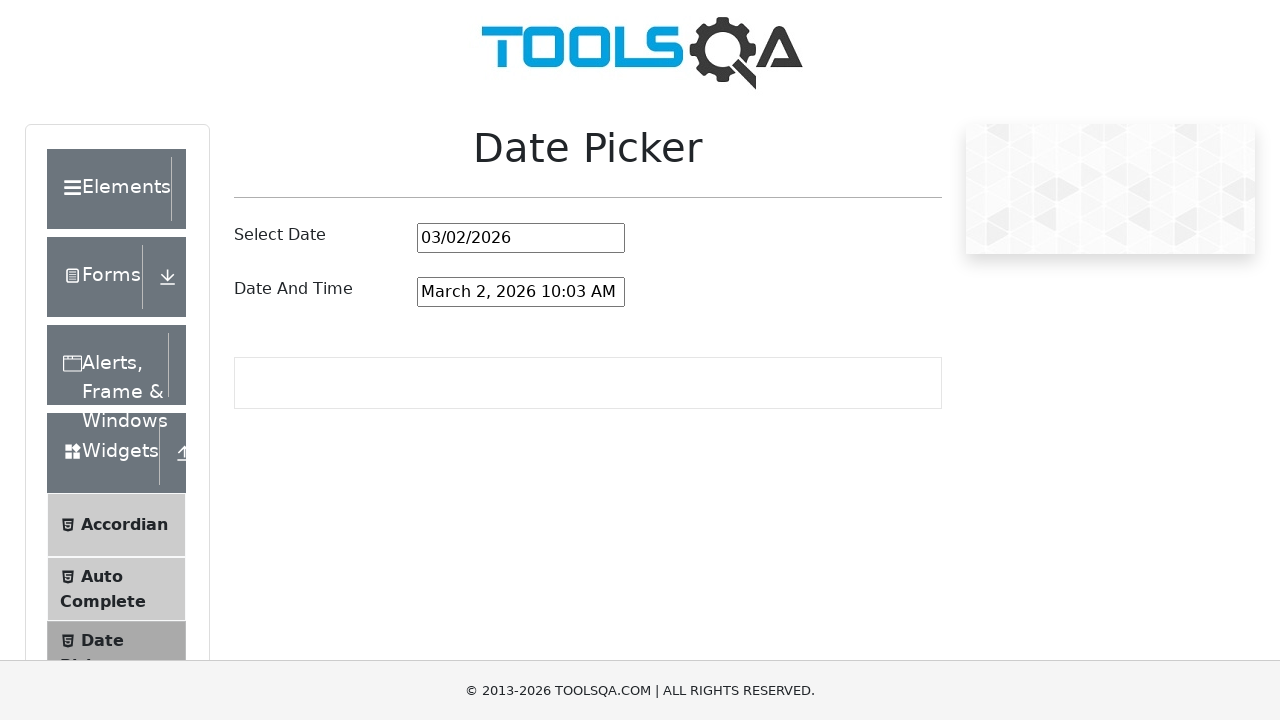

Clicked on the date and time picker input field at (521, 292) on input#dateAndTimePickerInput
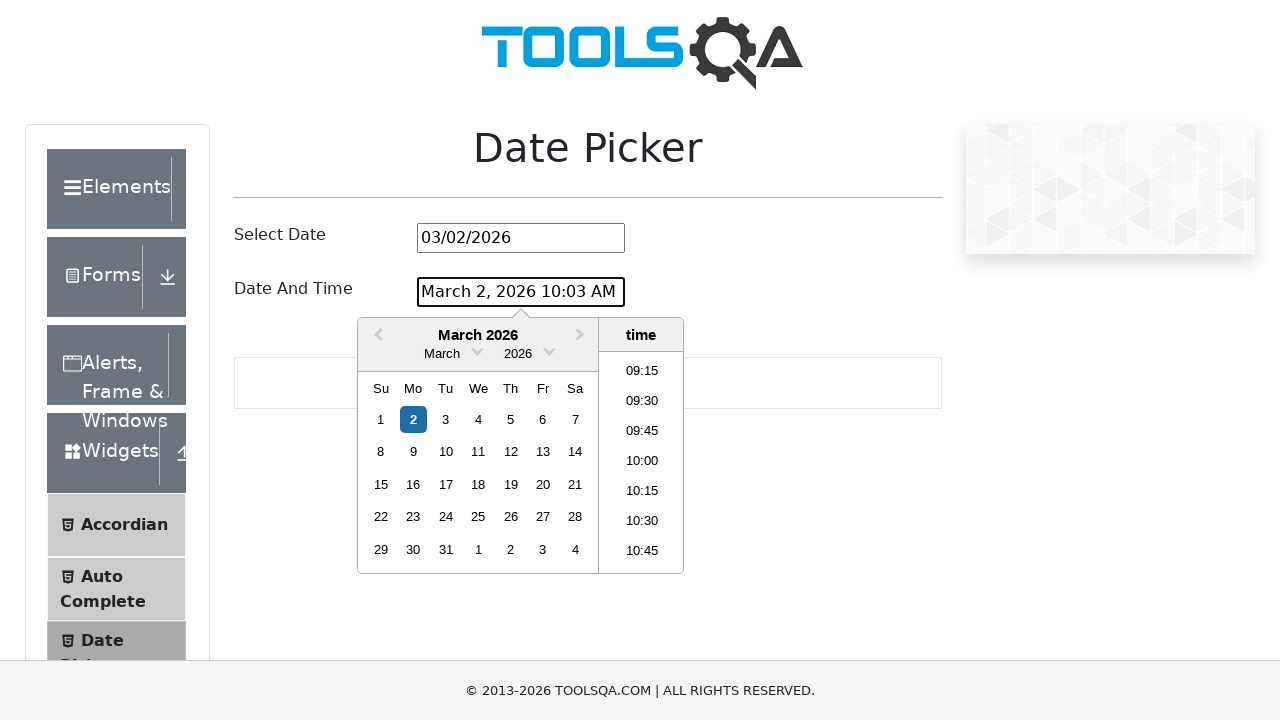

Waited for time option 22:45 to appear in the dropdown
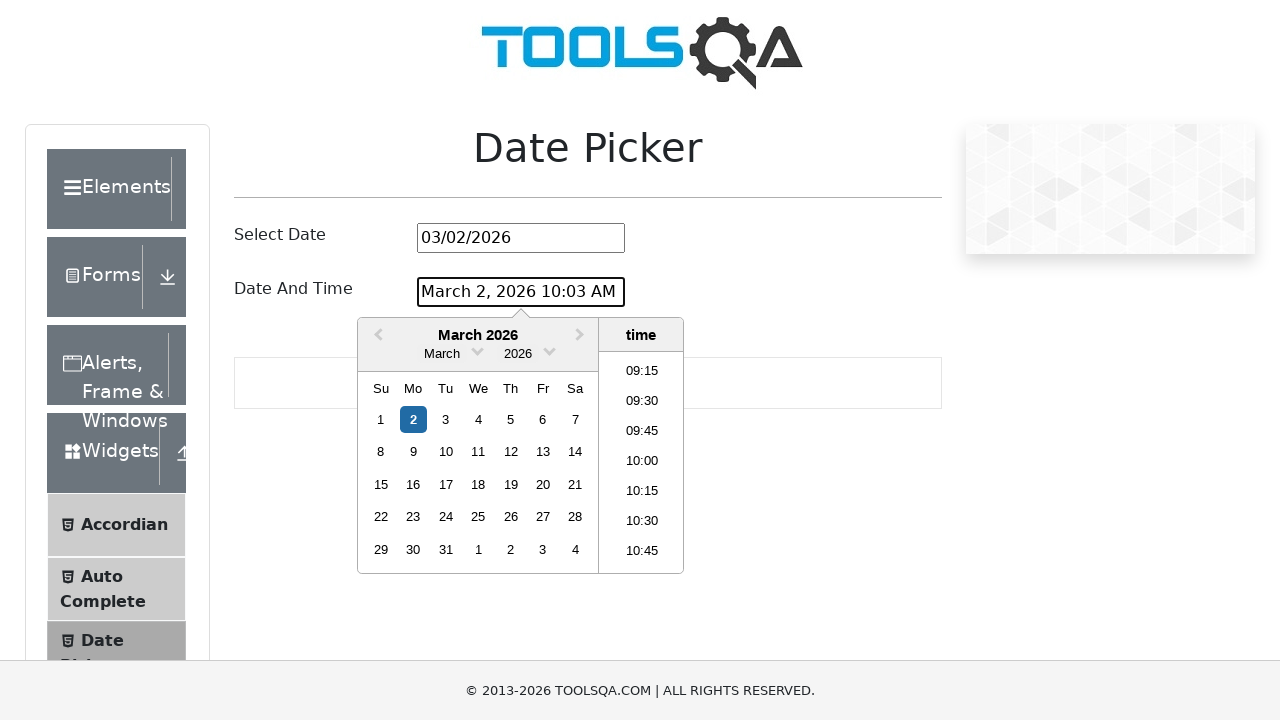

Clicked on time option 22:45 to select it at (642, 462) on li:has-text('22:45')
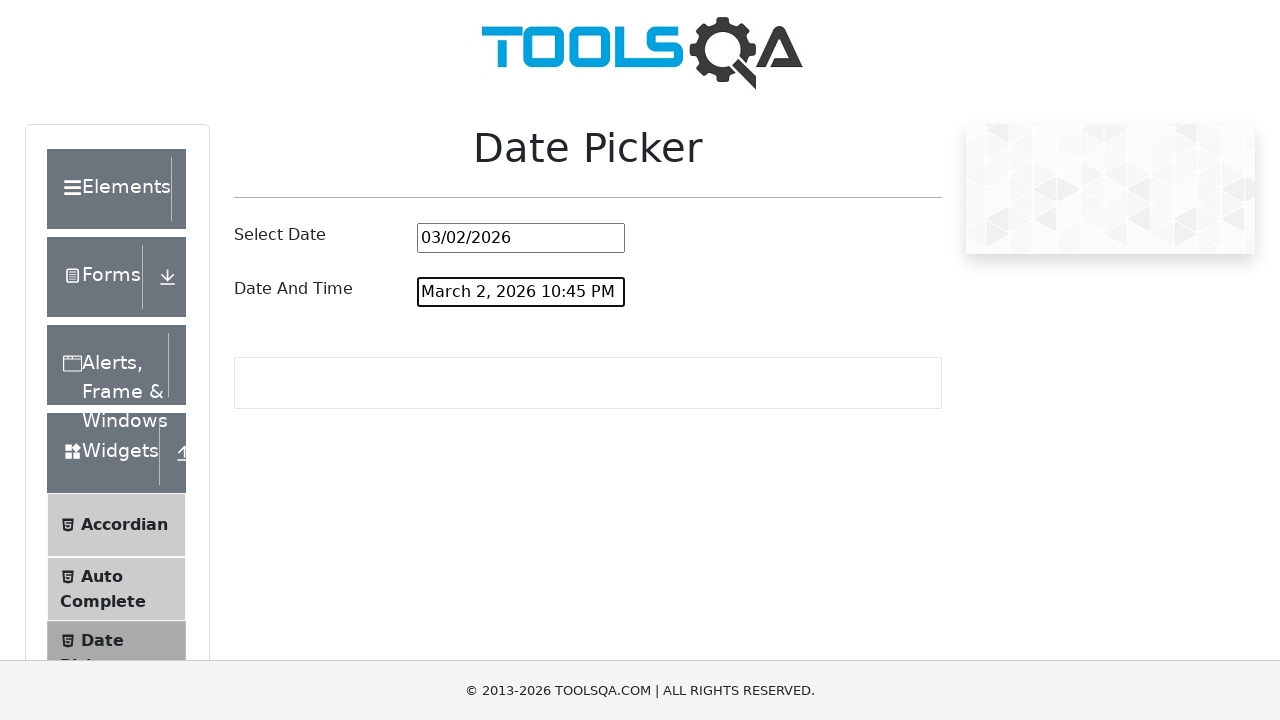

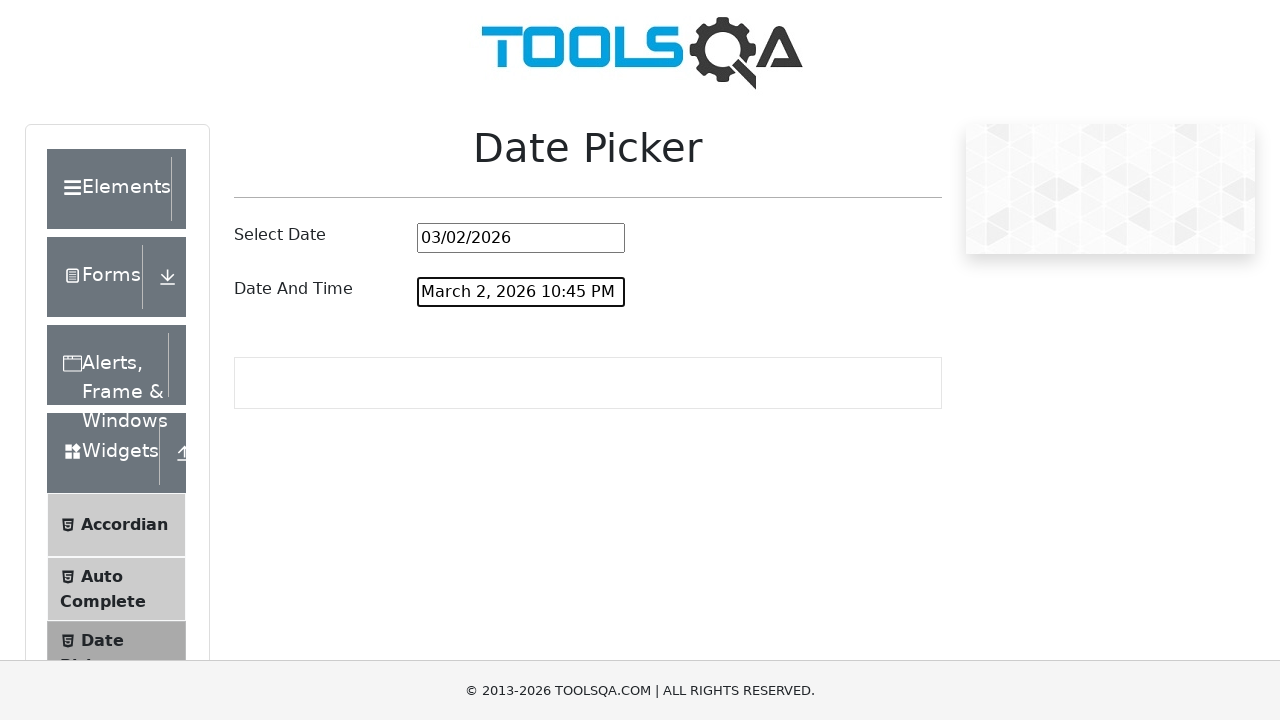